Navigates to the Rahul Shetty Academy Selenium Practice website homepage (a grocery shopping practice site)

Starting URL: https://rahulshettyacademy.com/seleniumPractise/#/

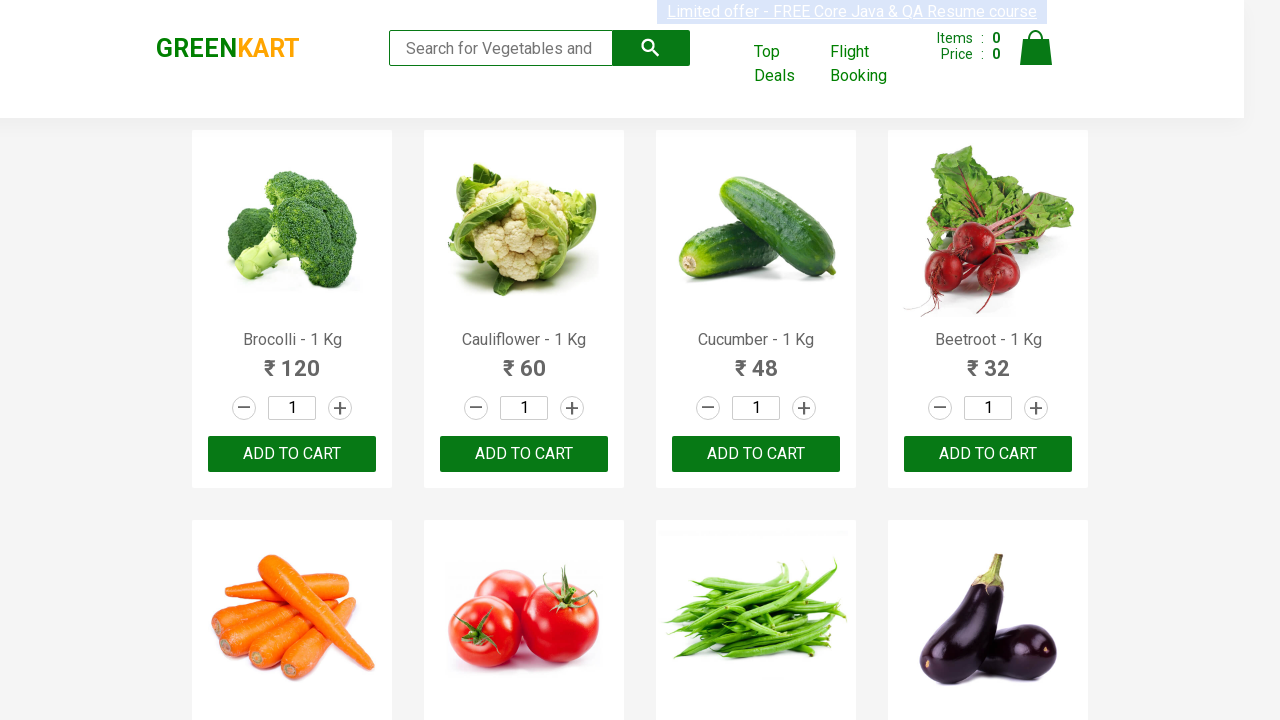

Navigated to Rahul Shetty Academy Selenium Practice website homepage and waited for page to fully load
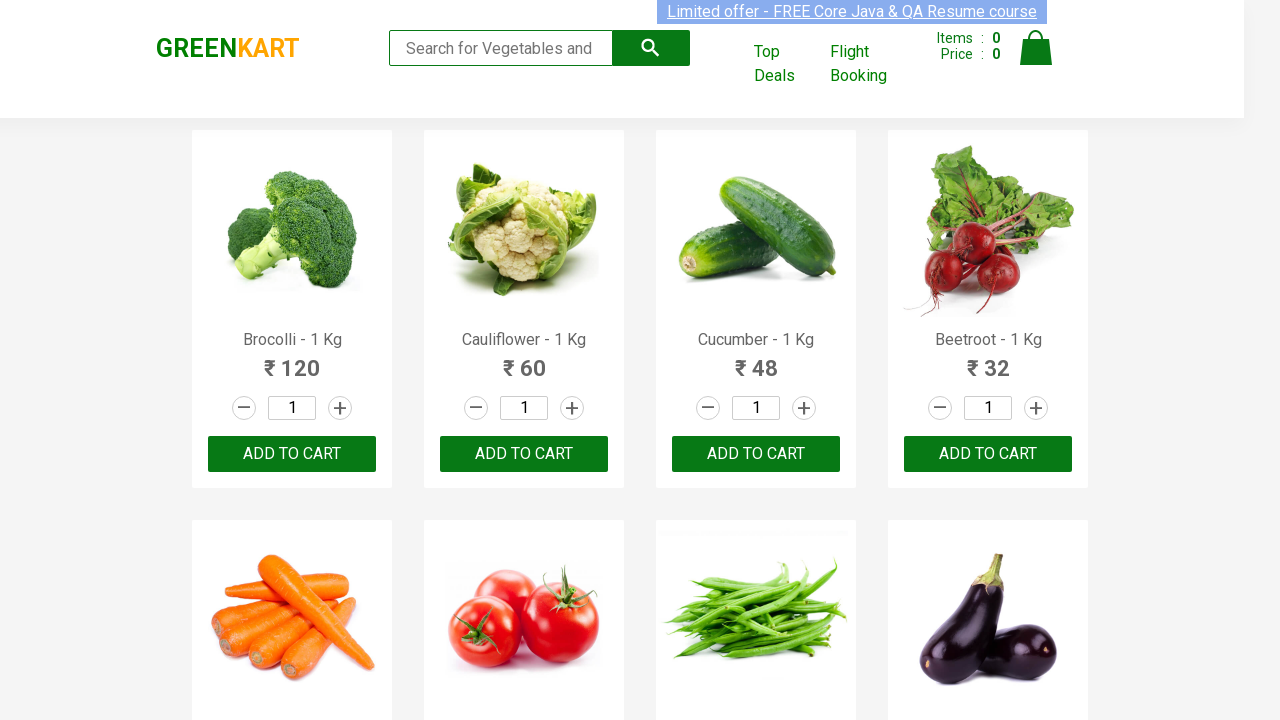

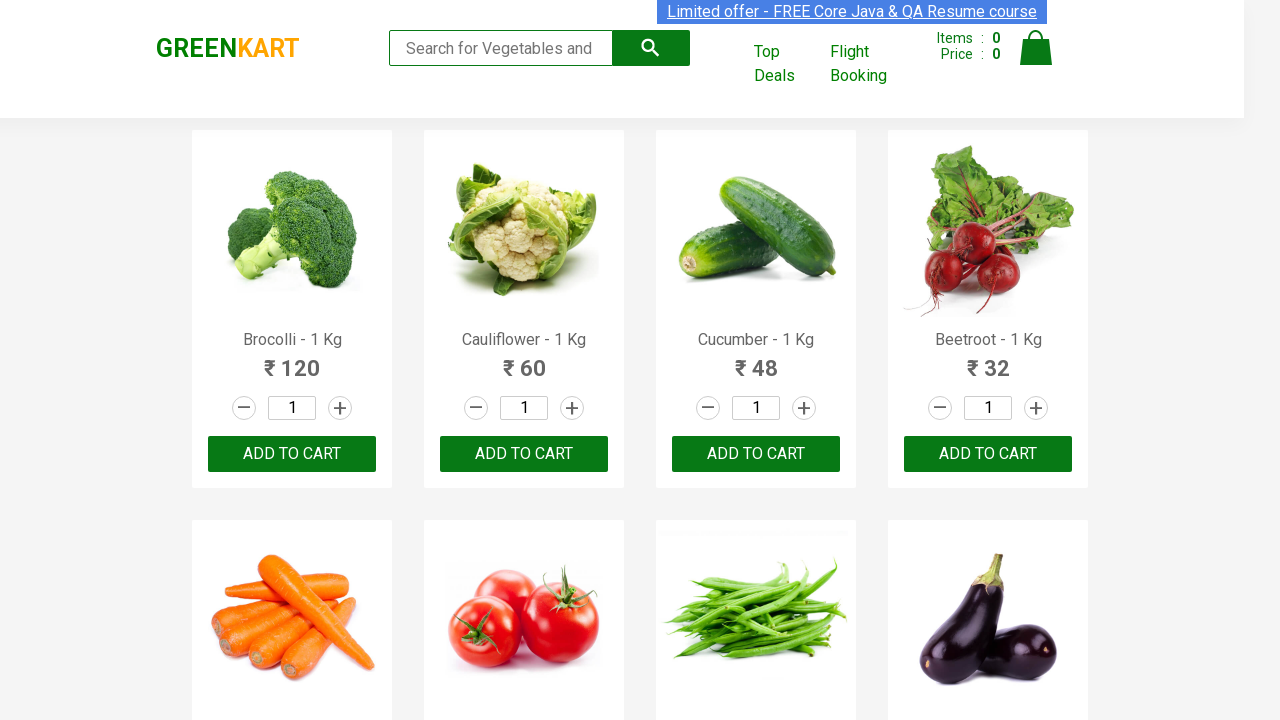